Tests the password visibility toggle button to show and hide password text

Starting URL: https://vetapp-signup.netlify.app/

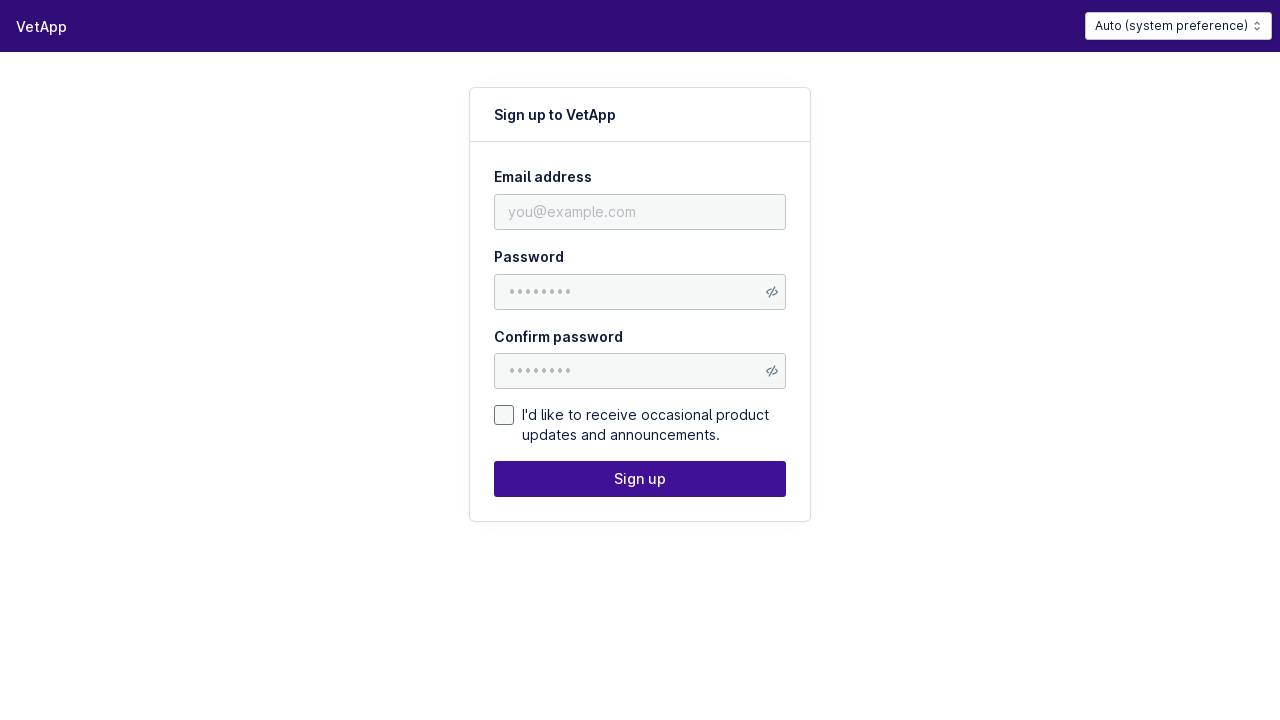

Navigated to password visibility toggle test page
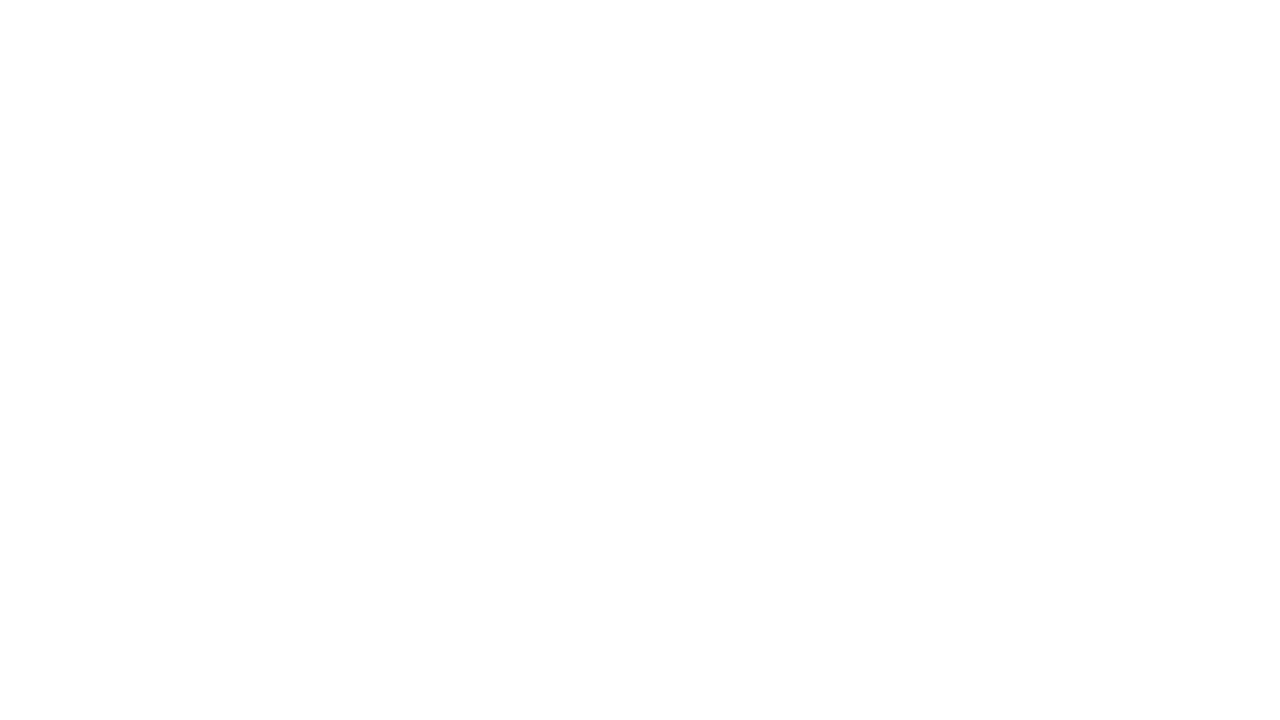

Clicked password visibility toggle button to show password at (772, 292) on nord-input[name="new-password"] nord-button.password-toggle
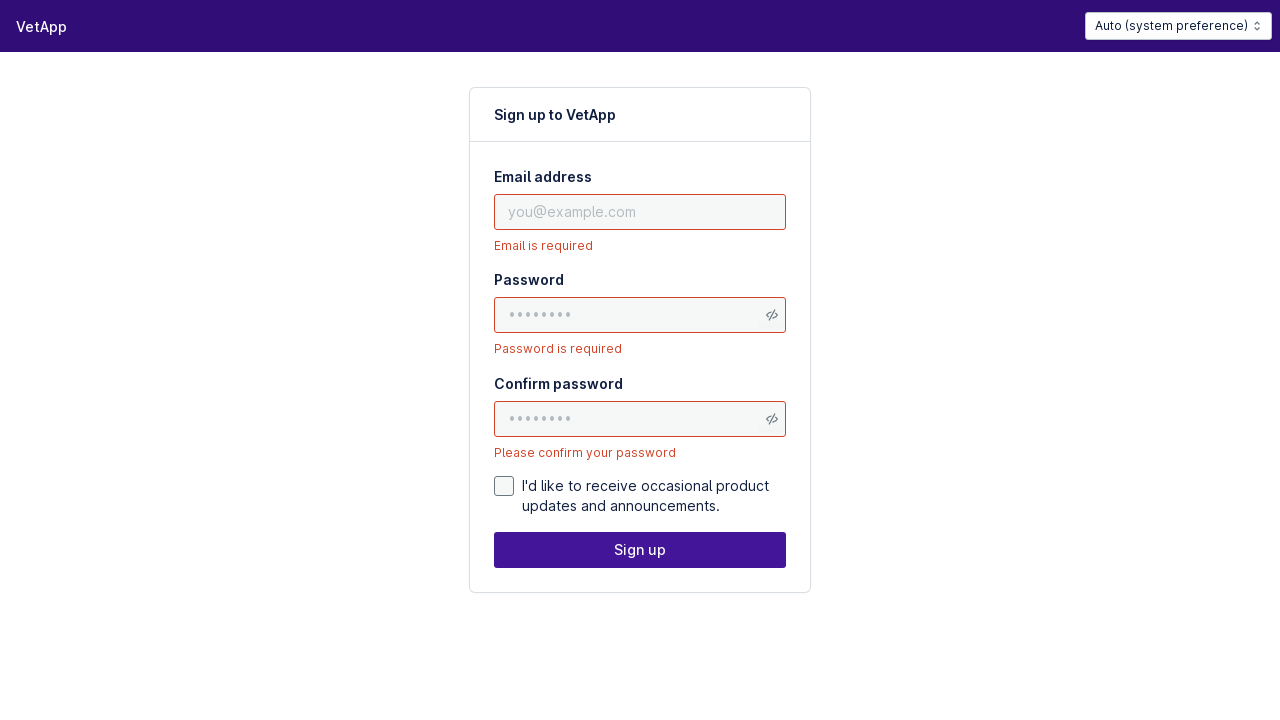

Clicked password visibility toggle button to hide password at (772, 315) on nord-input[name="new-password"] nord-button.password-toggle
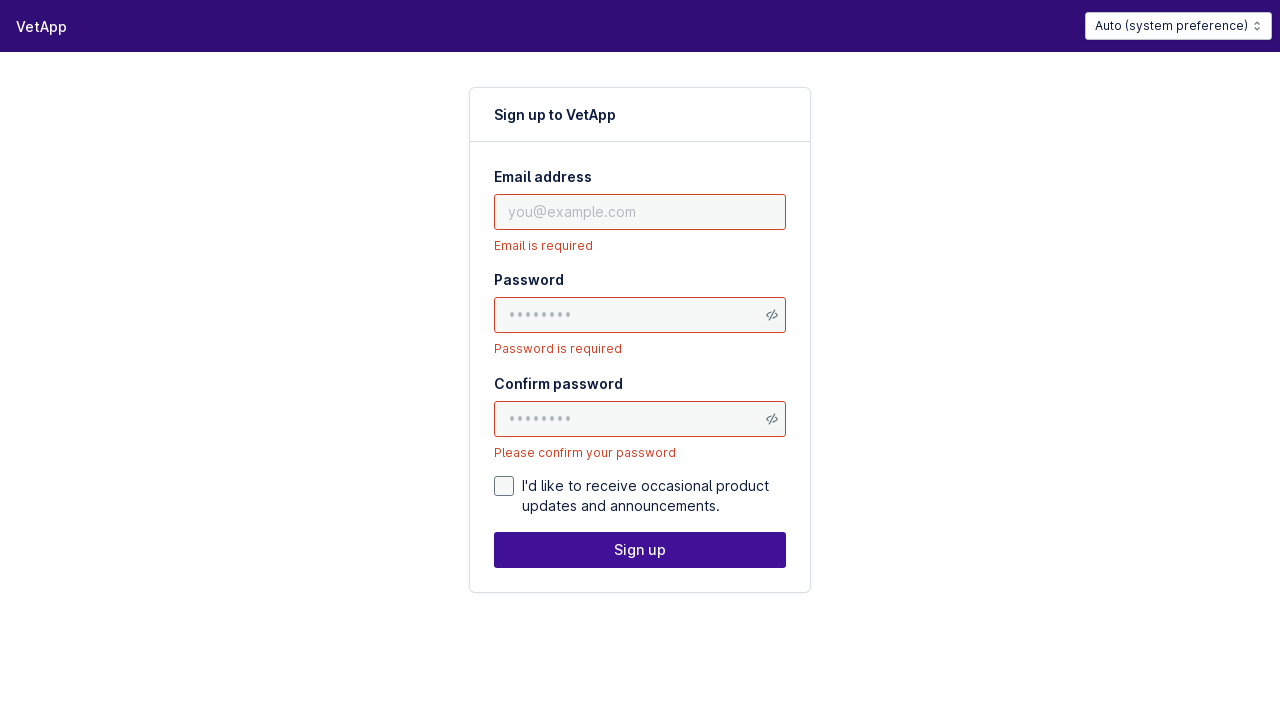

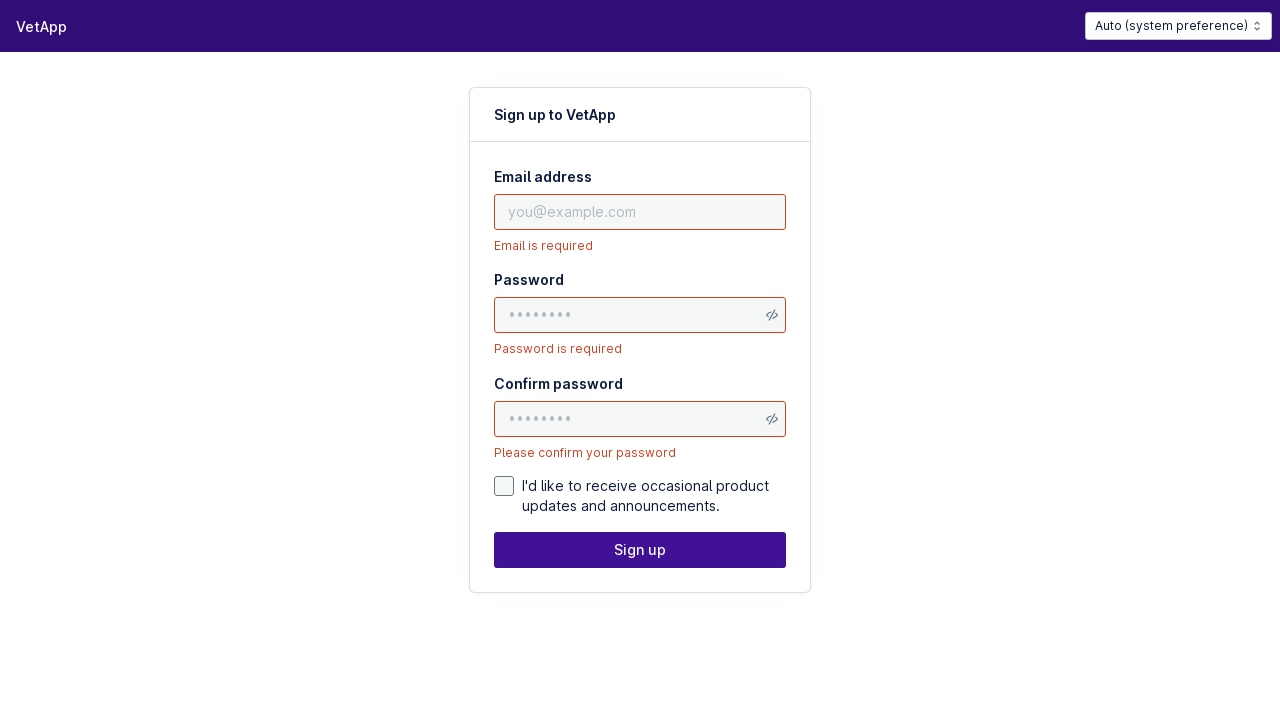